Tests keyboard key presses by sending SPACE and TAB keys to a page and verifying the displayed result text confirms which key was pressed.

Starting URL: http://the-internet.herokuapp.com/key_presses

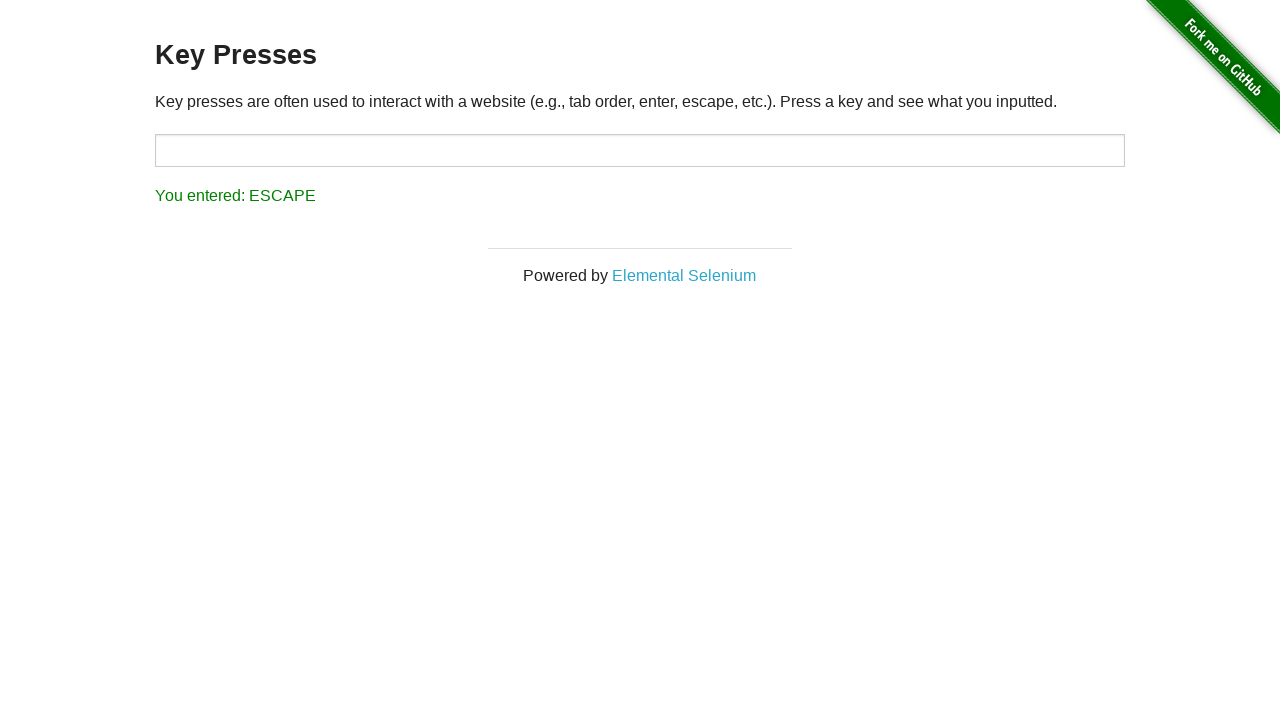

Pressed SPACE key on the example element on .example
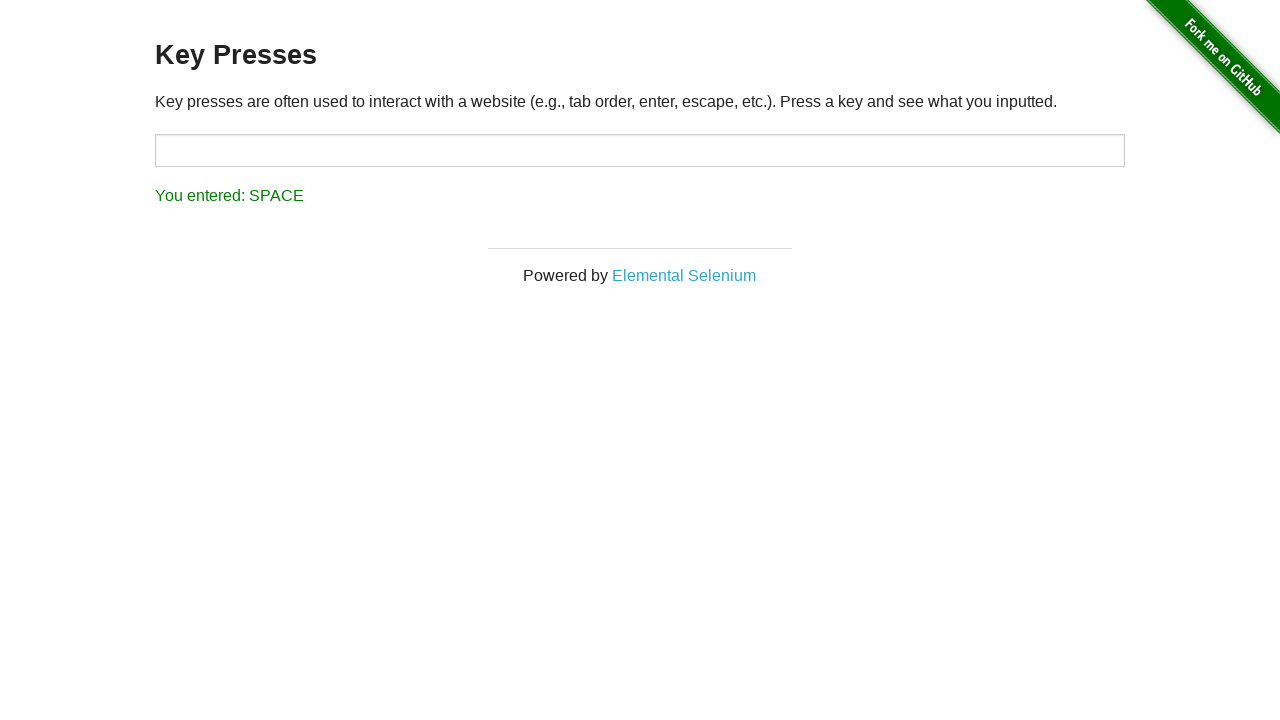

Retrieved result text content
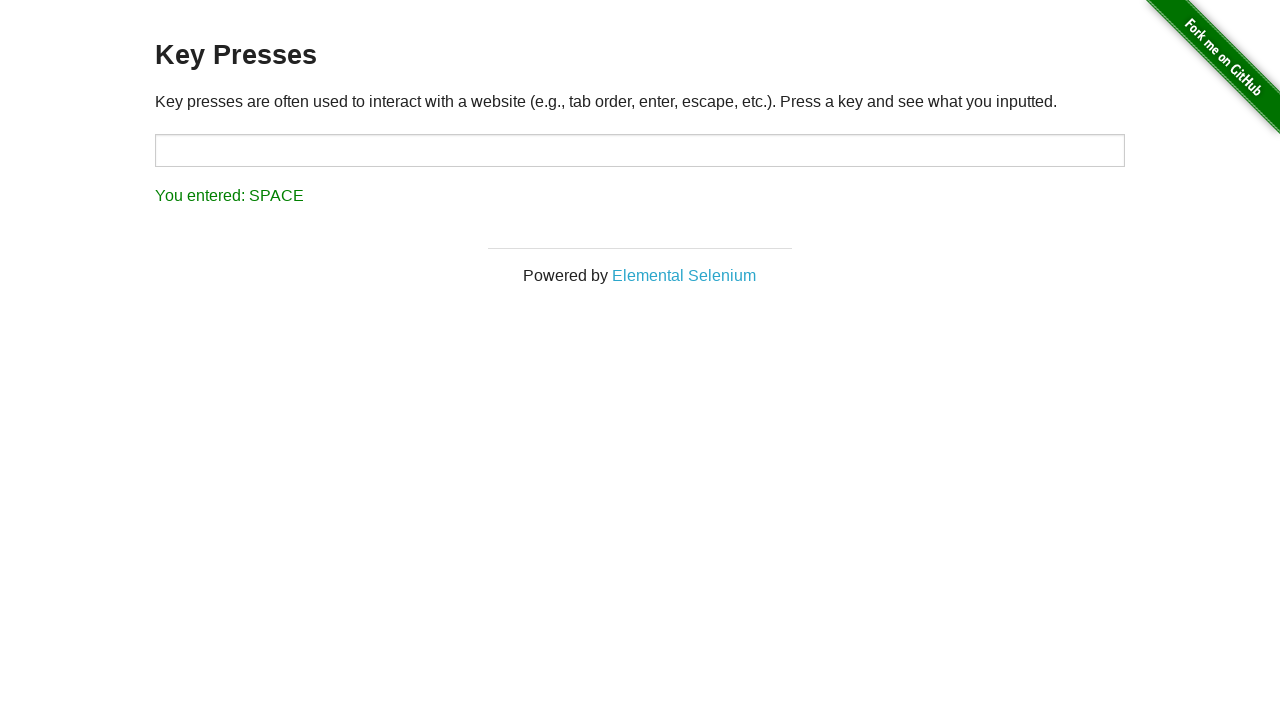

Verified that SPACE key press was correctly displayed as 'You entered: SPACE'
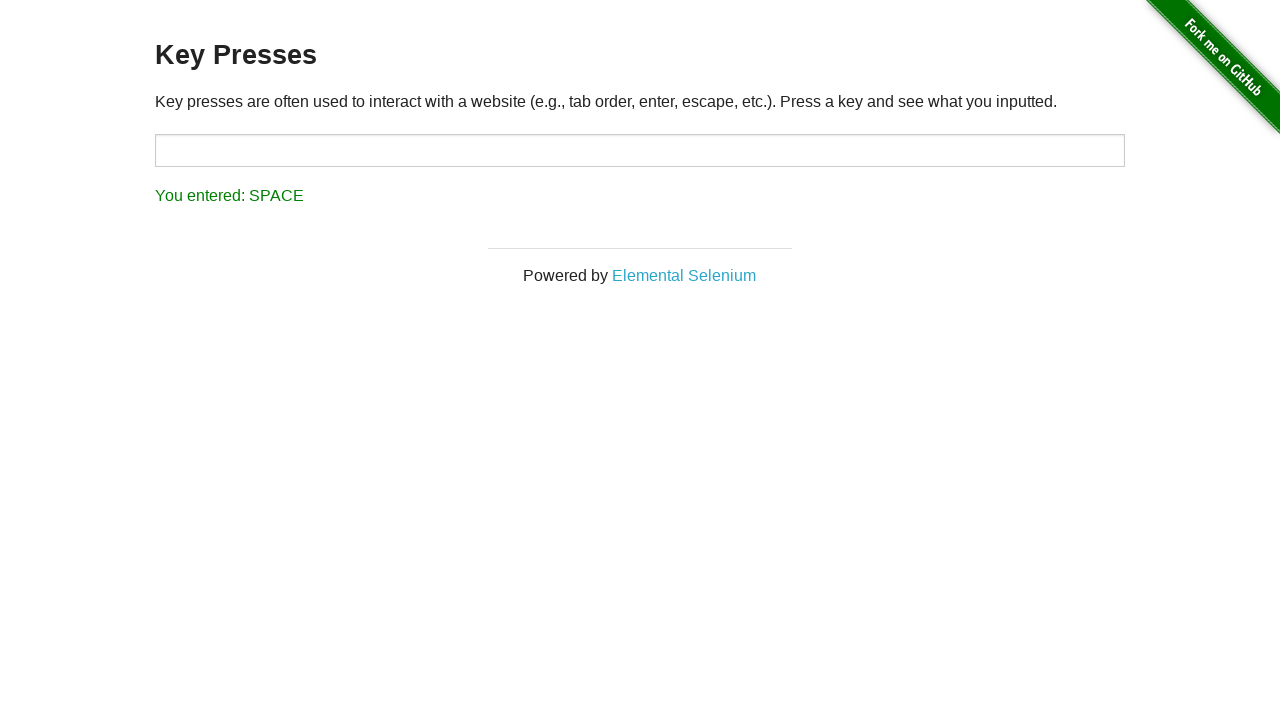

Pressed TAB key using keyboard
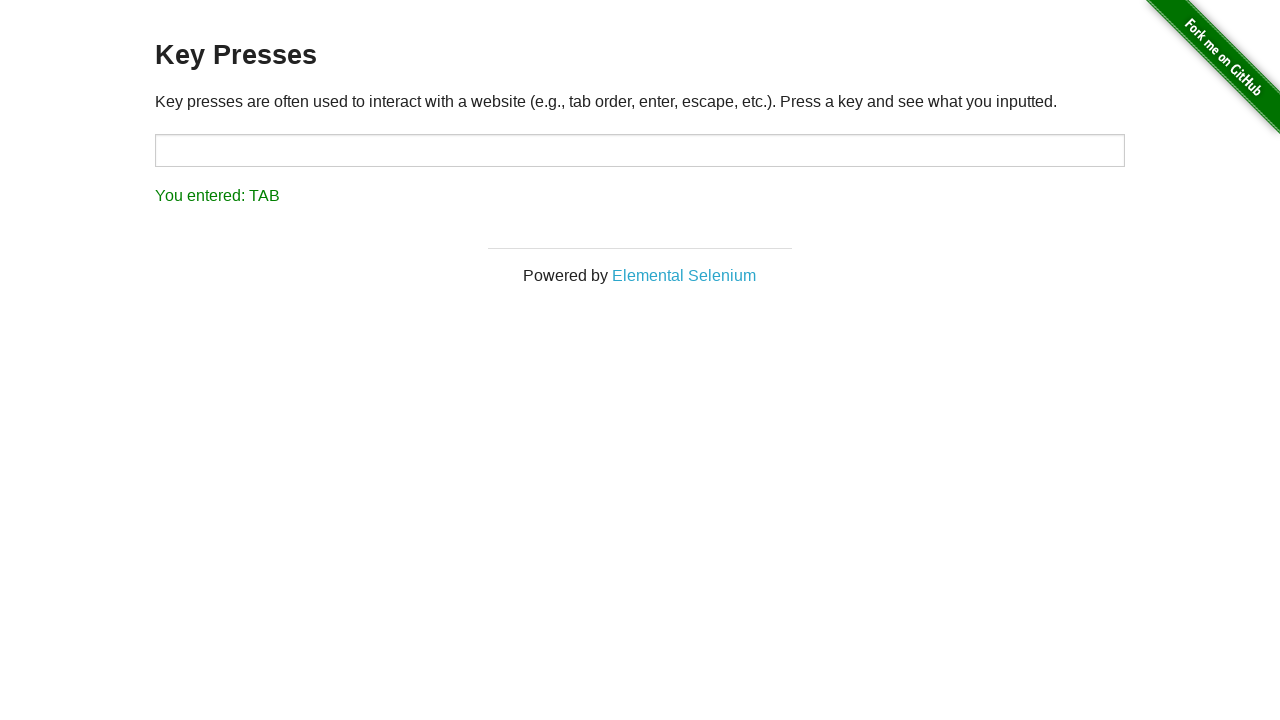

Retrieved result text content
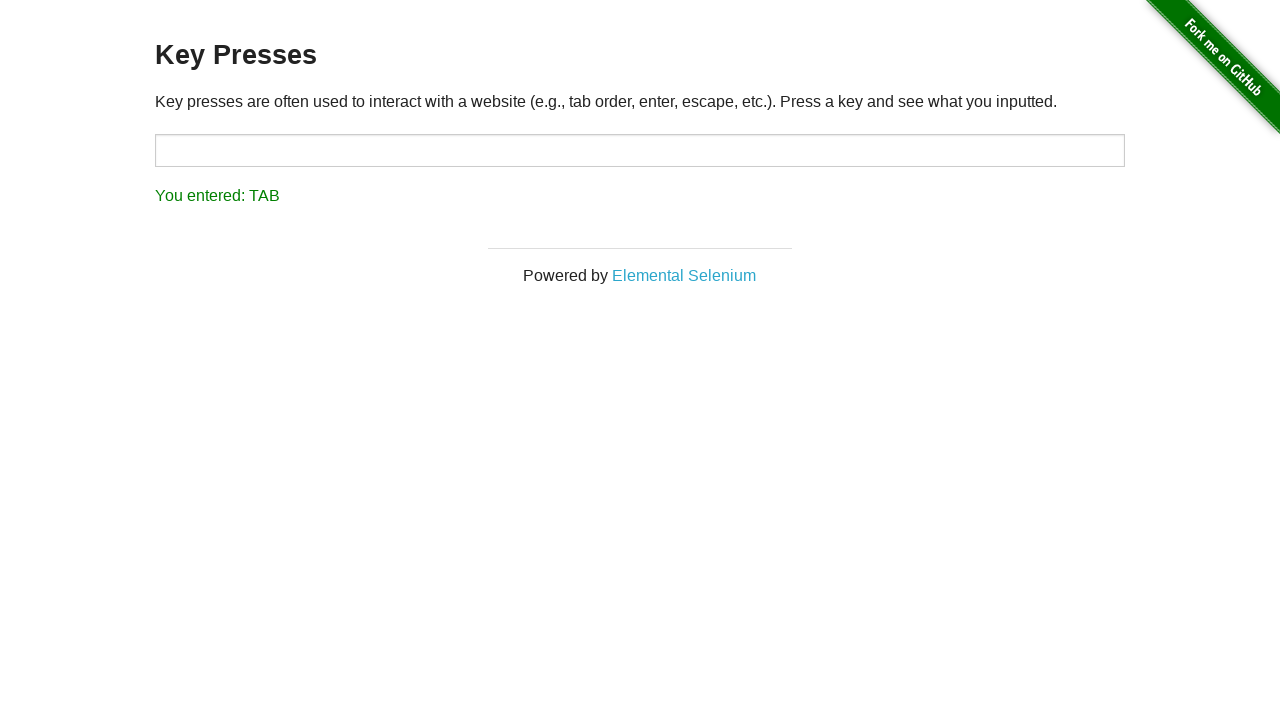

Verified that TAB key press was correctly displayed as 'You entered: TAB'
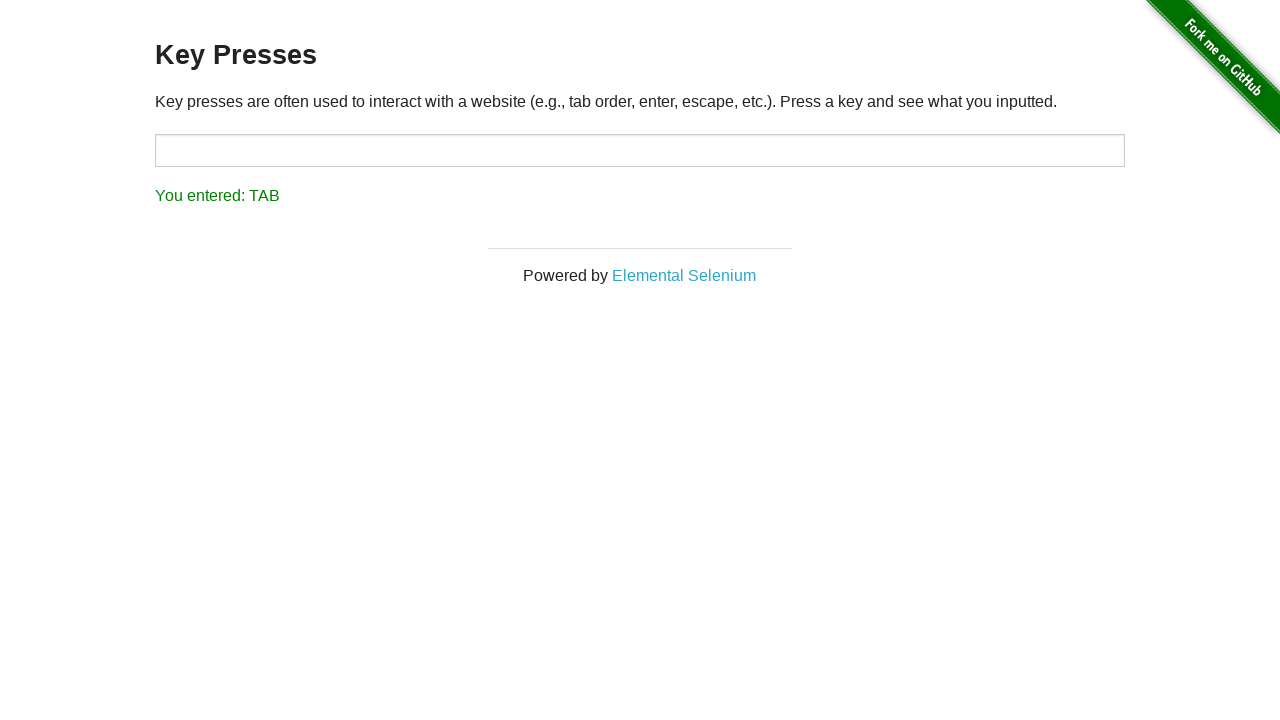

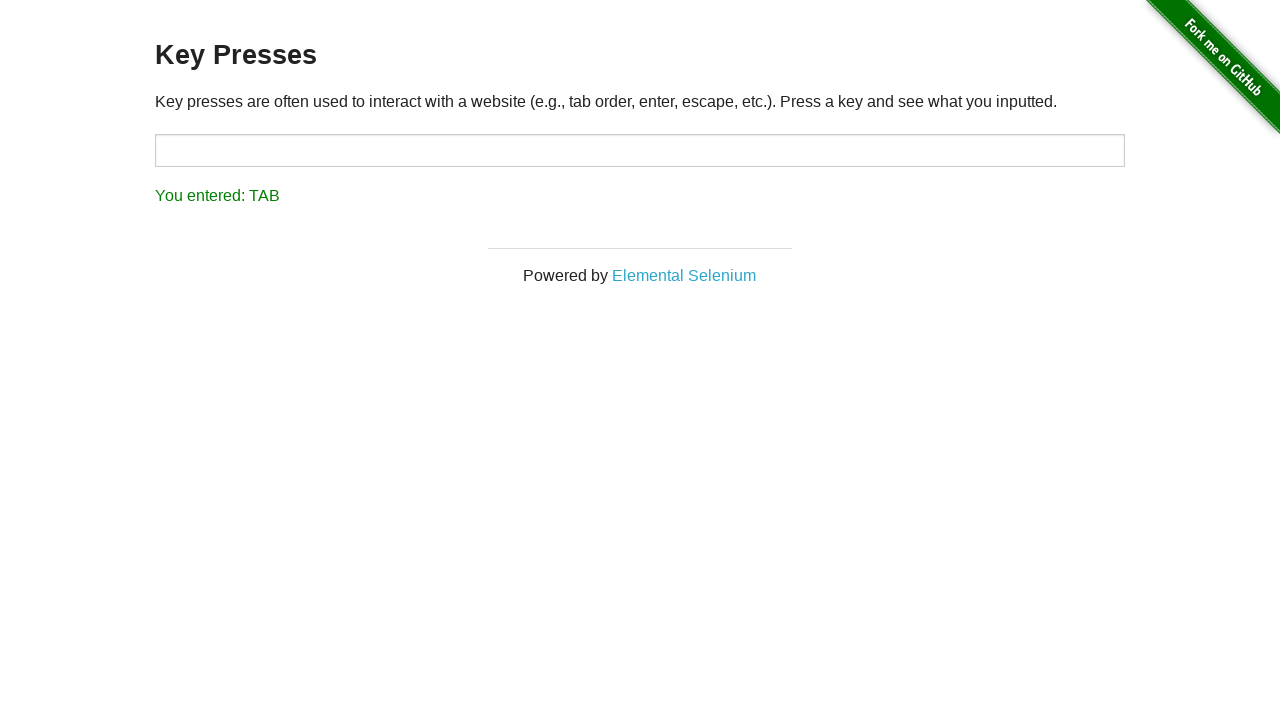